Tests a math form by reading a value from the page, calculating a mathematical expression (log of absolute value of 12*sin(x)), filling in the answer, selecting a checkbox and radio button, then submitting the form.

Starting URL: https://suninjuly.github.io/math.html

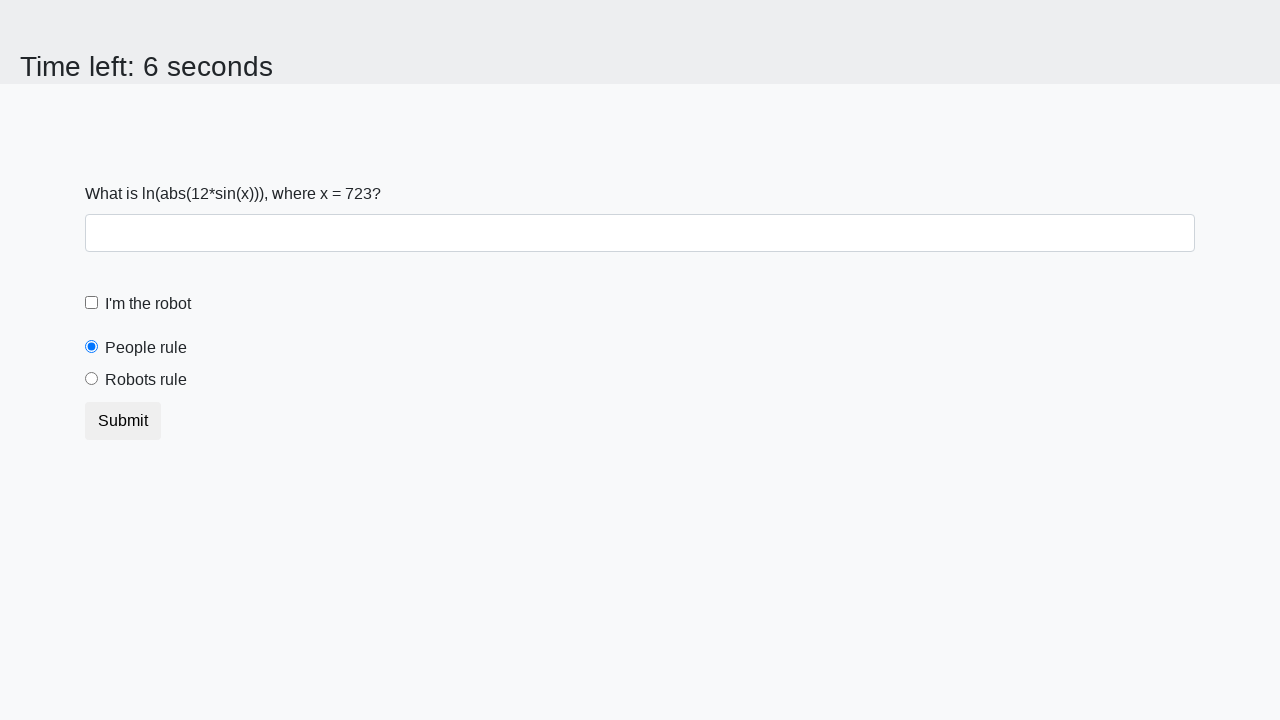

Read x value from page element
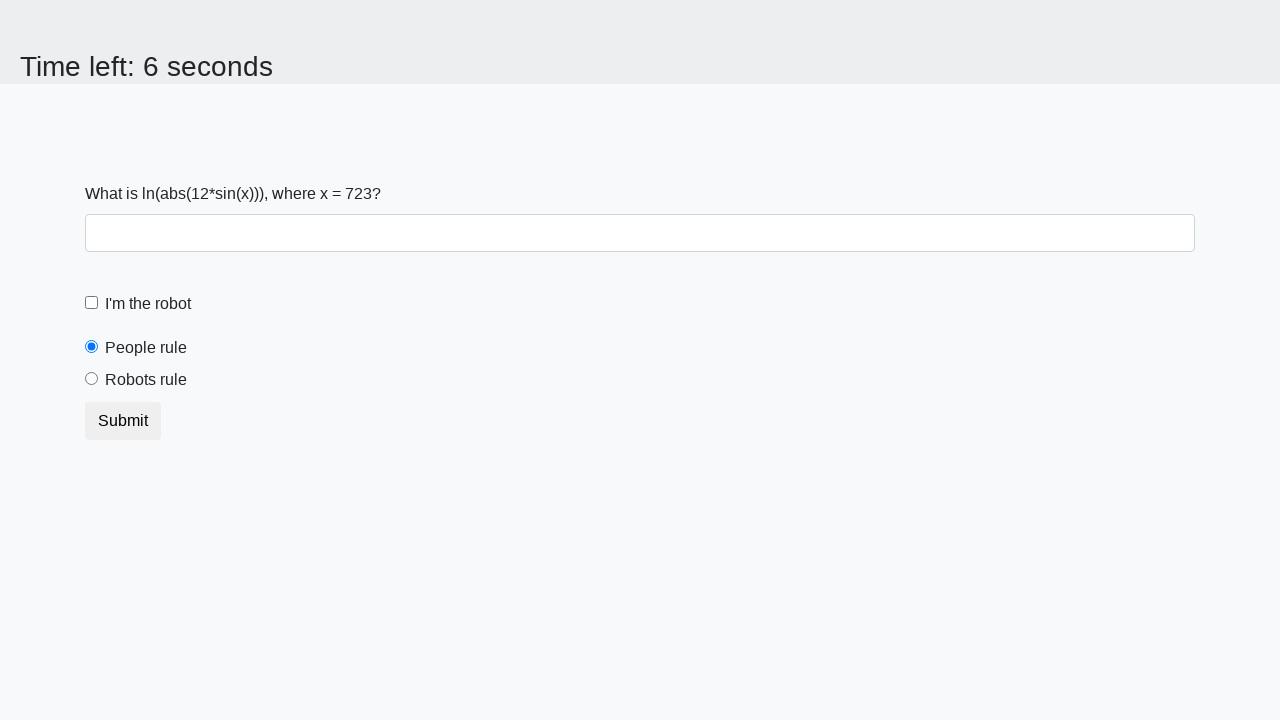

Calculated y = log(|12 * sin(723)|) = 1.6179339067019456
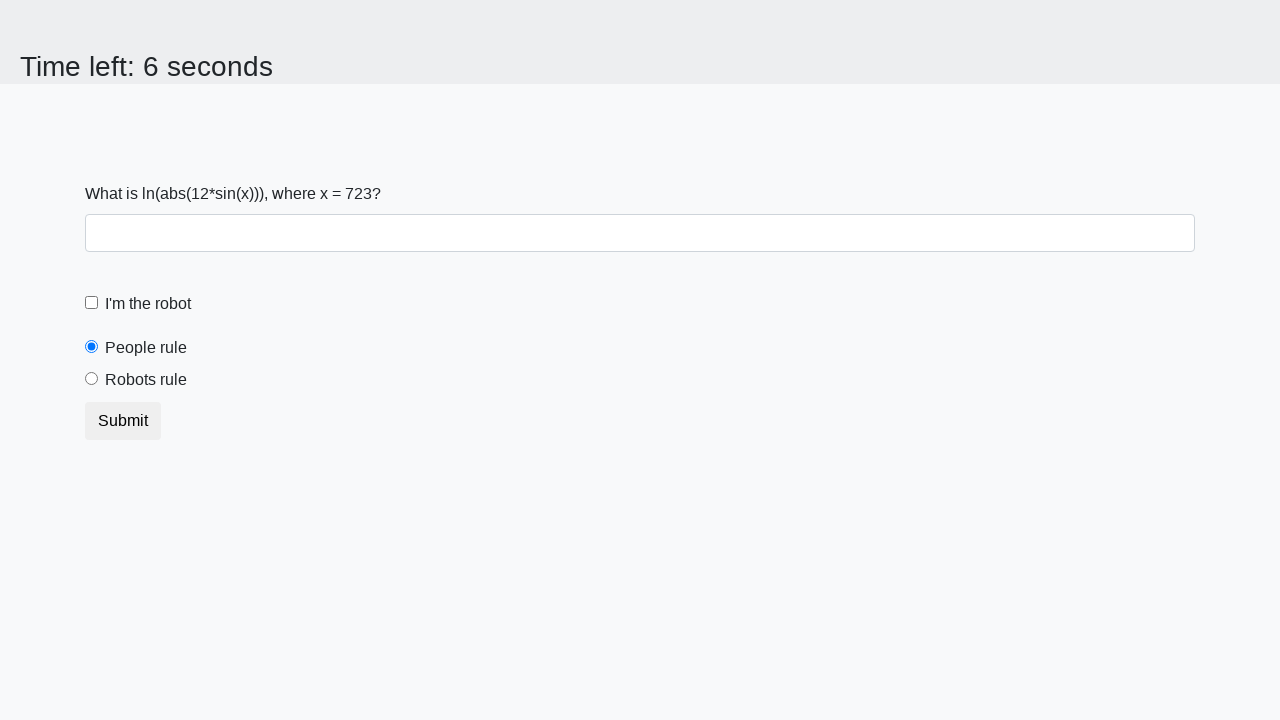

Filled answer field with calculated value 1.6179339067019456 on #answer
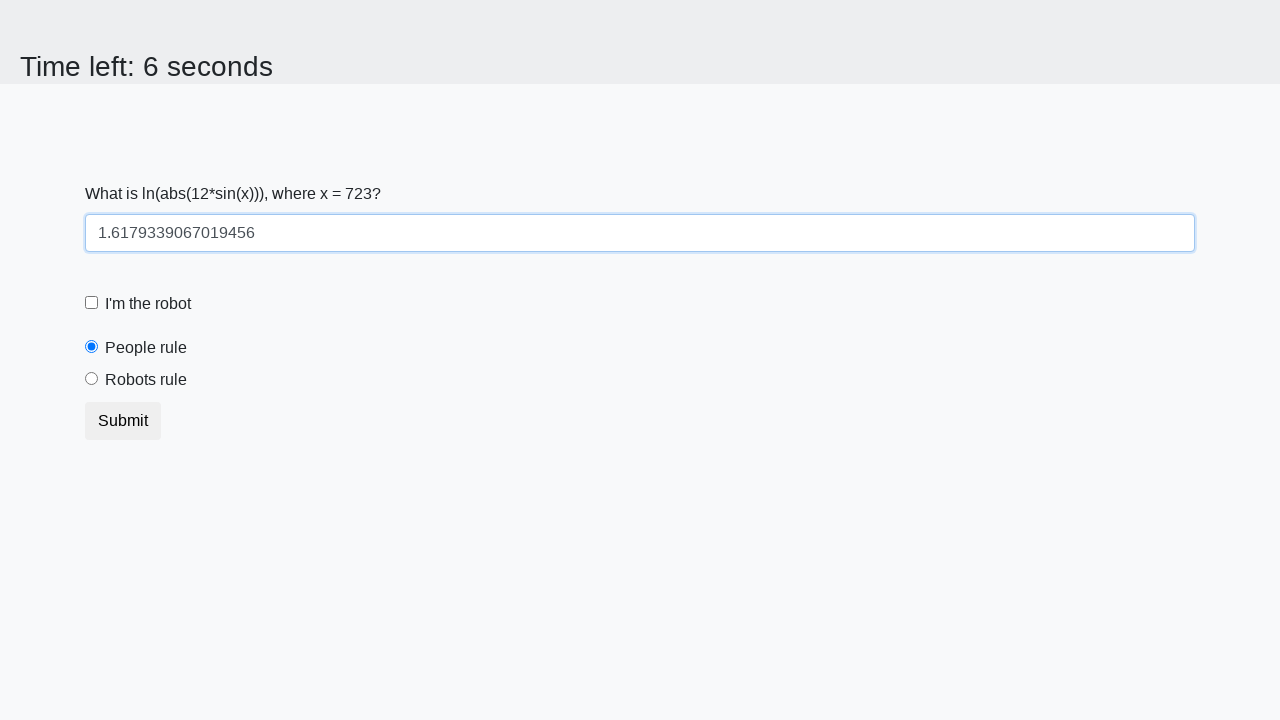

Clicked robot checkbox at (92, 303) on #robotCheckbox
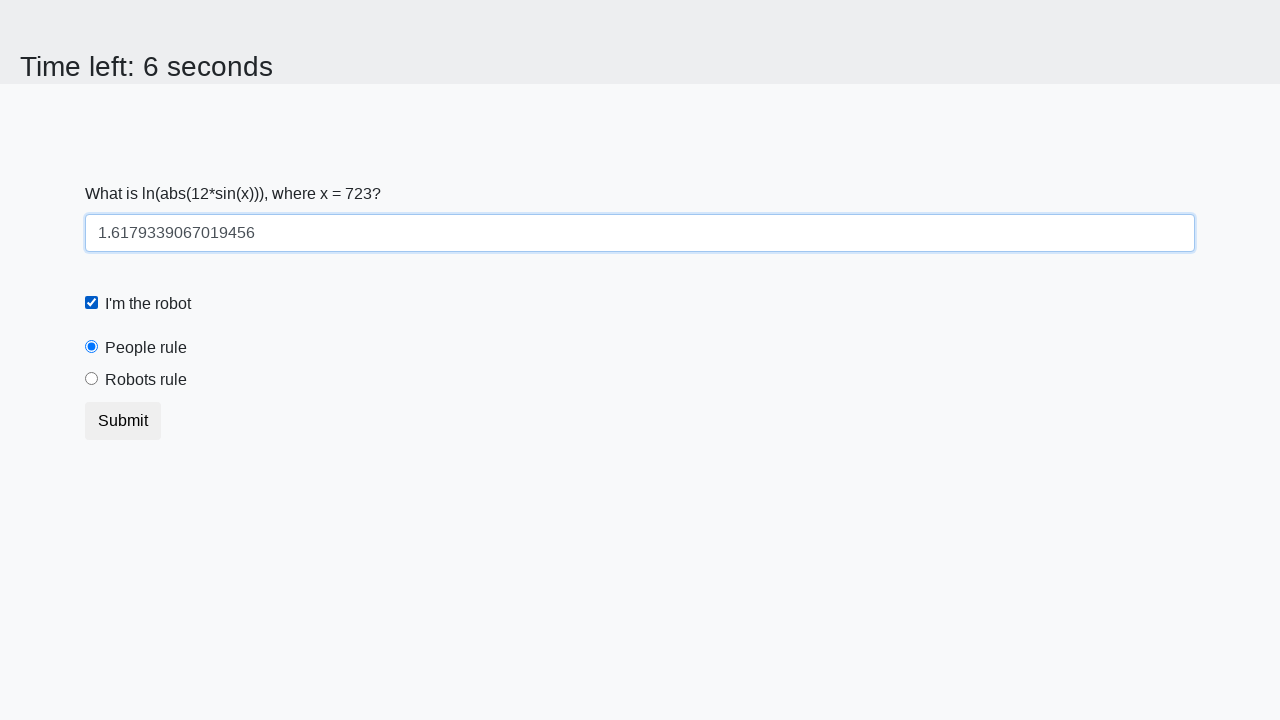

Clicked robots rule radio button at (92, 379) on #robotsRule
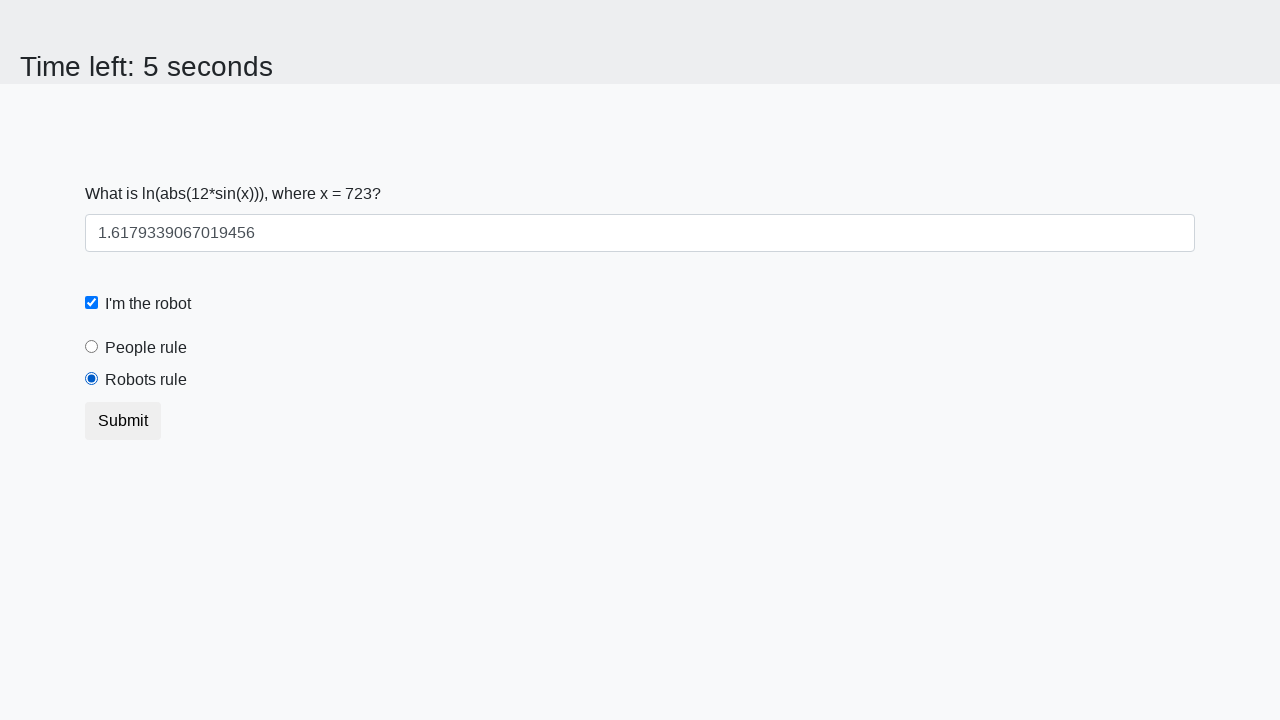

Submitted the form at (123, 421) on button[type='submit']
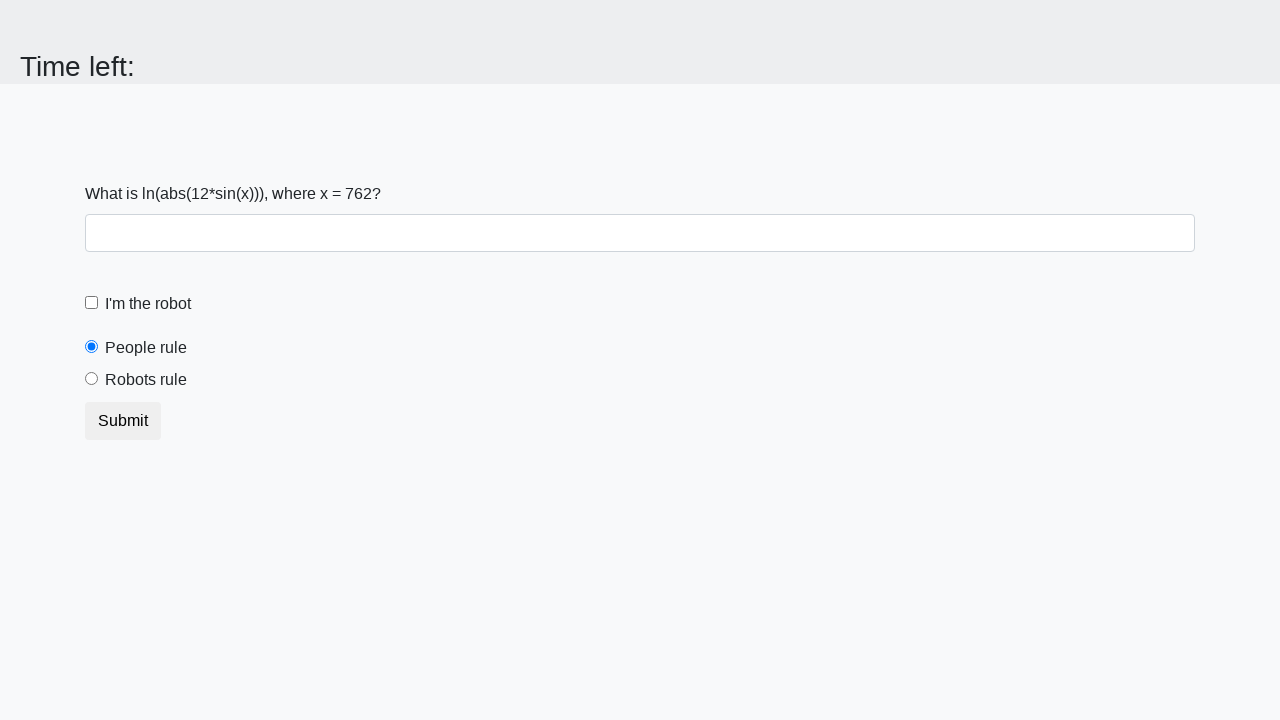

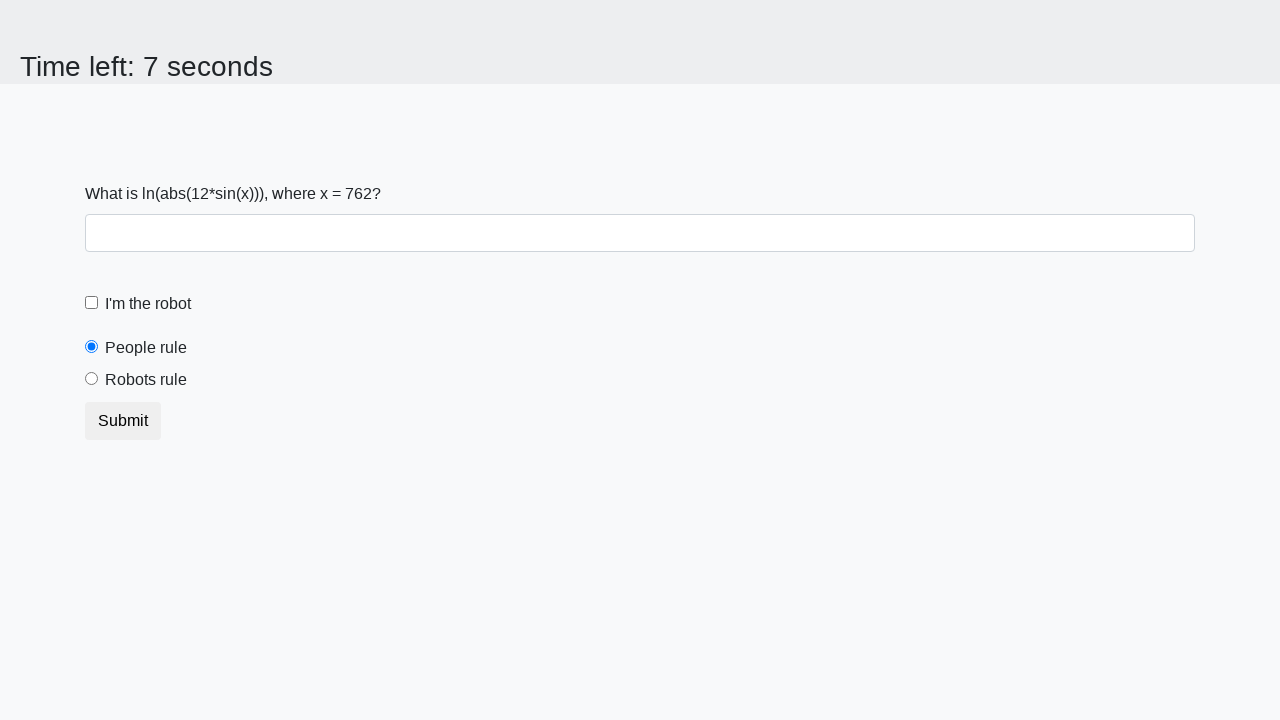